Tests alert button functionality by waiting for it to be clickable and then clicking it

Starting URL: https://demoqa.com/alerts

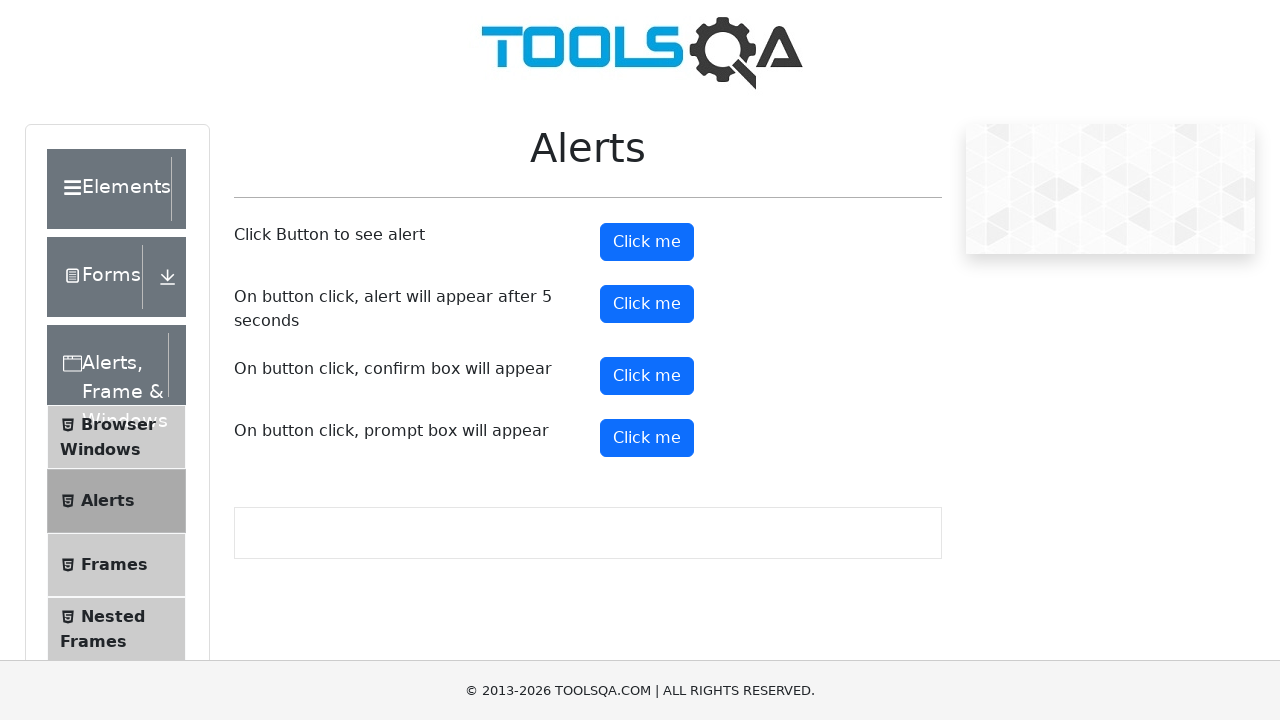

Clicked alert button to trigger alert dialog at (647, 242) on #alertButton
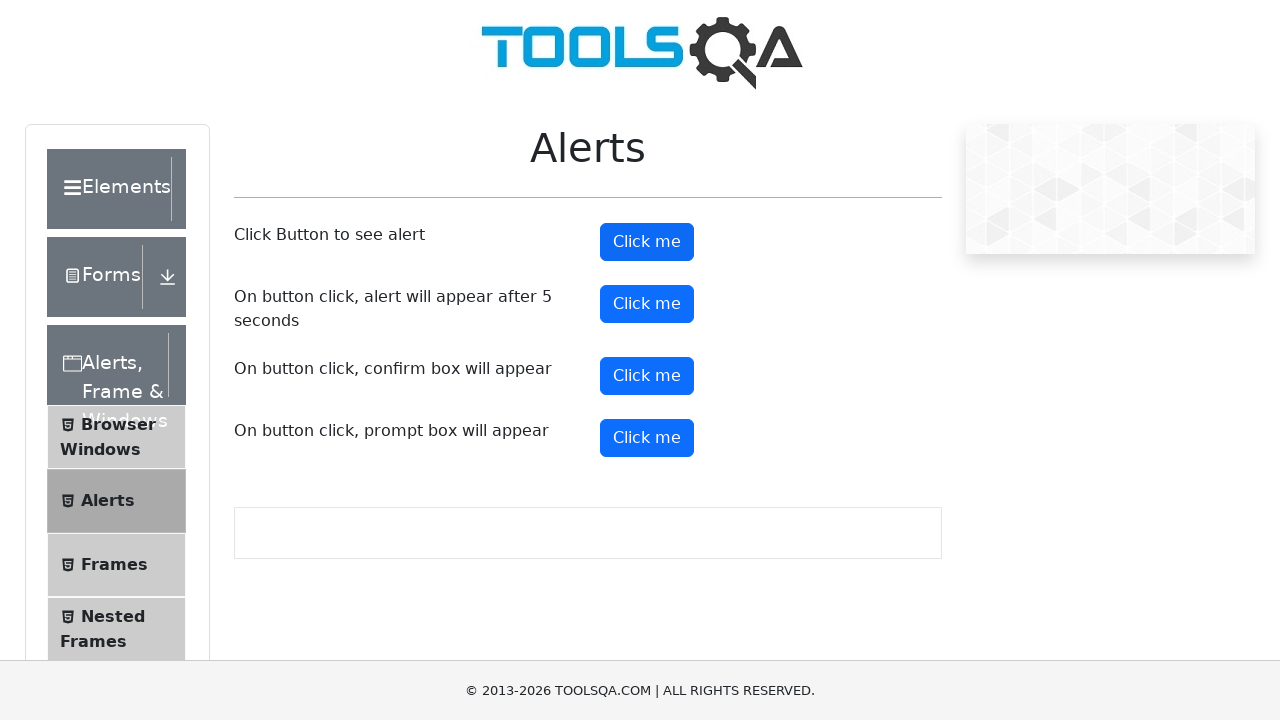

Set up dialog handler to accept alert
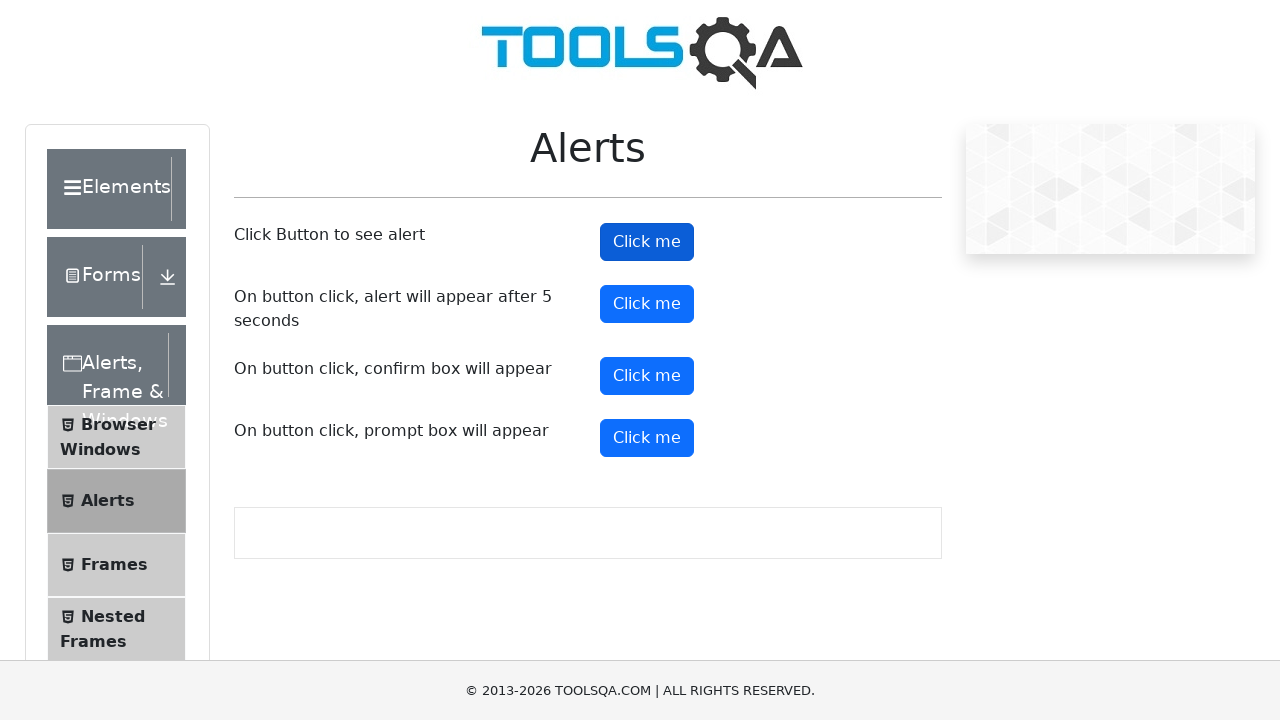

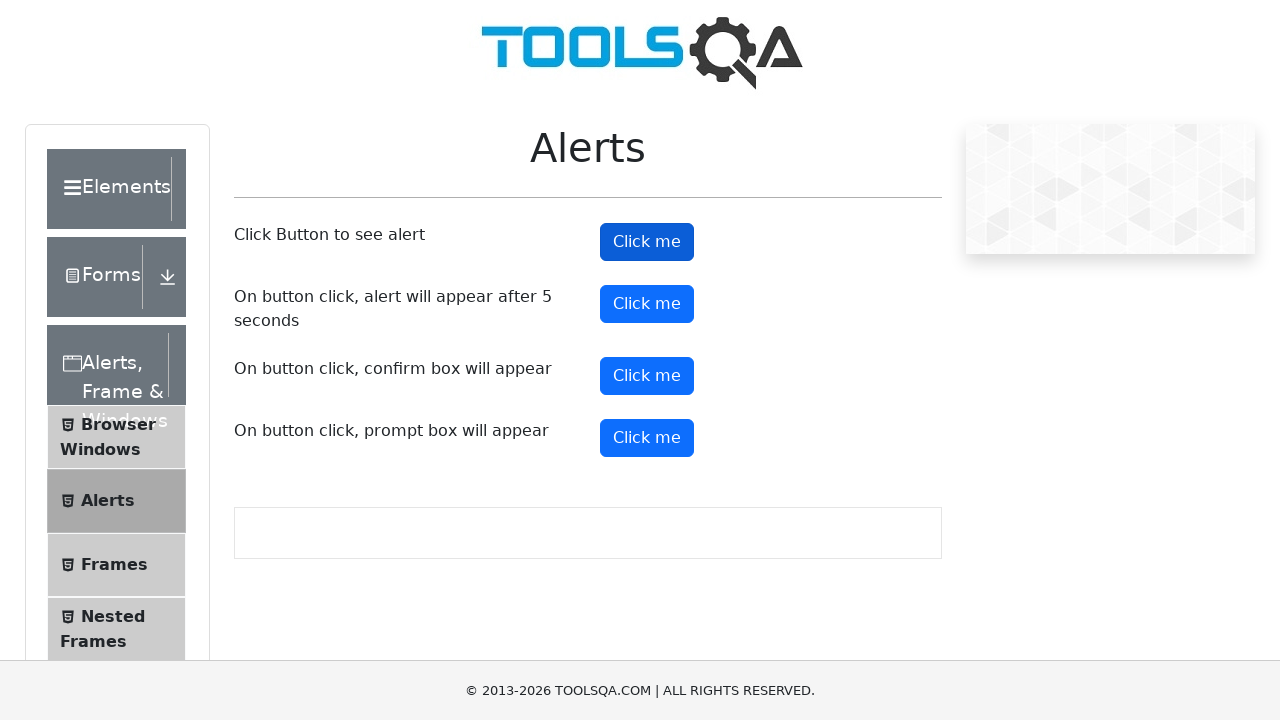